Tests closing worksheet menu by clicking another button using Shift+Tab navigation

Starting URL: https://elan-language.github.io/LanguageAndIDE/

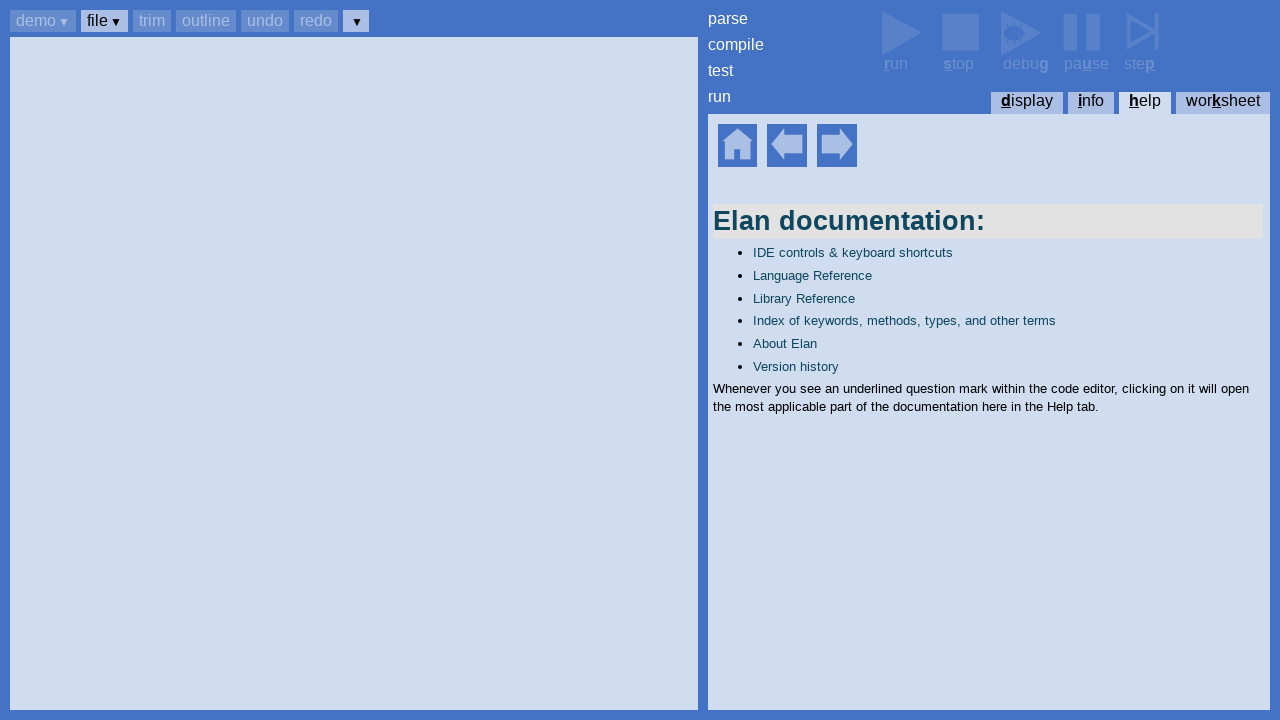

Help home element became visible
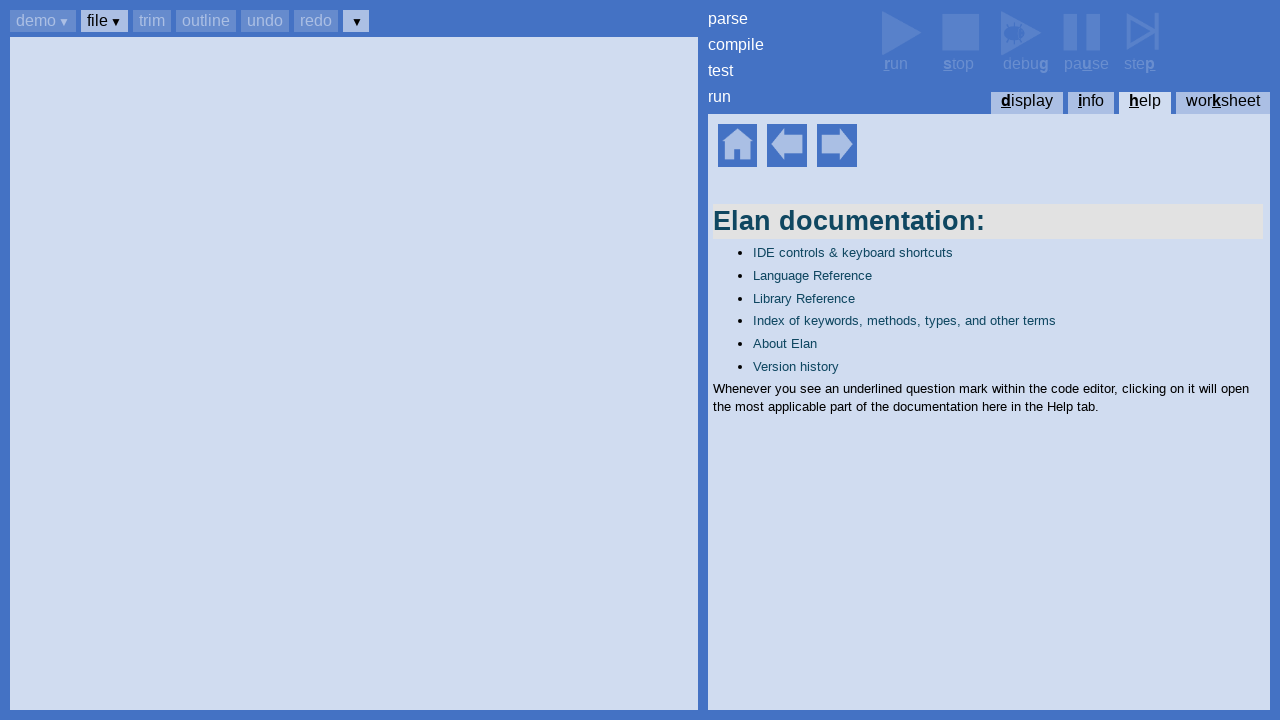

Pressed Ctrl+k to open worksheets menu
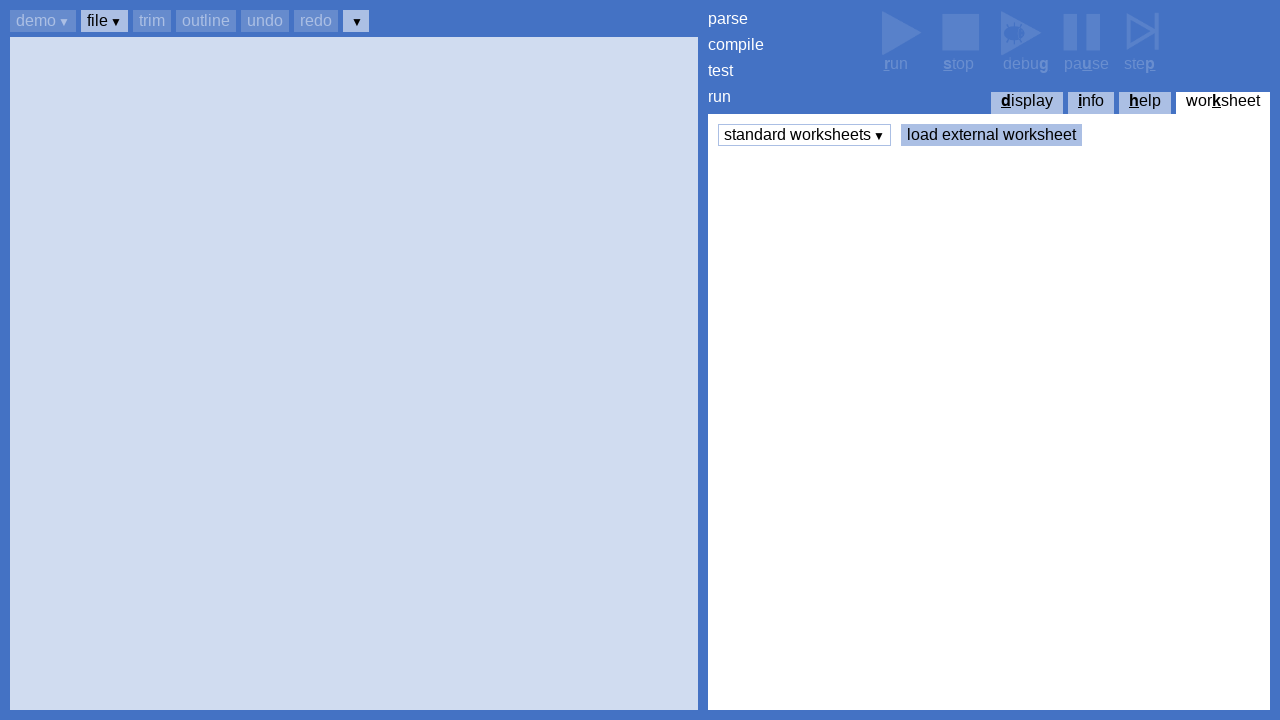

Pressed Enter to open worksheets submenu
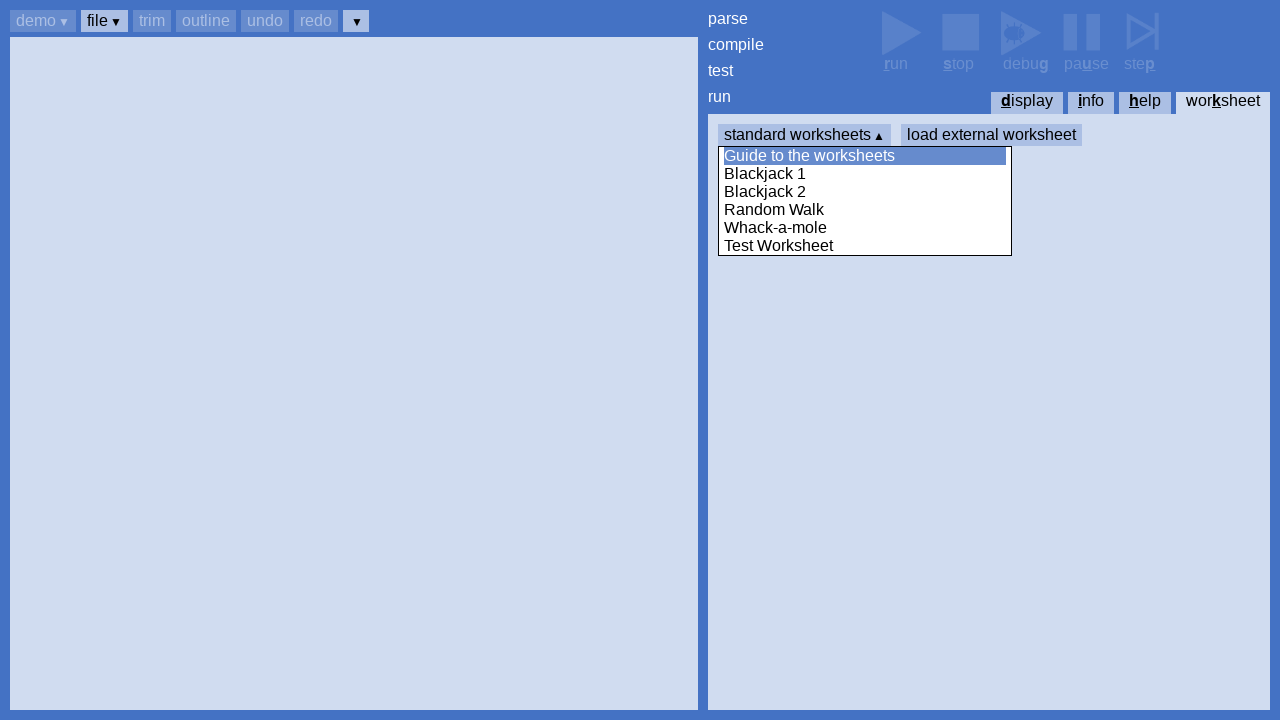

Worksheets submenu loaded with 'Guide to the worksheets' text visible
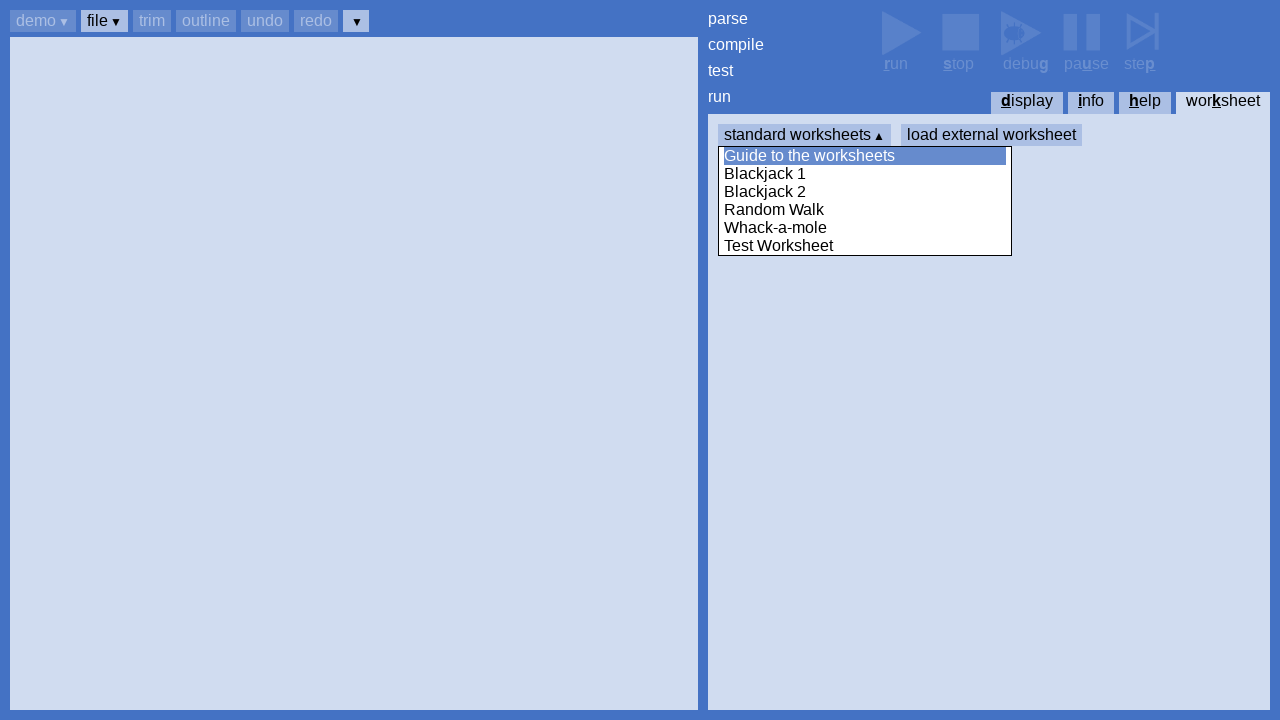

Pressed Shift+Tab to navigate back (1st time)
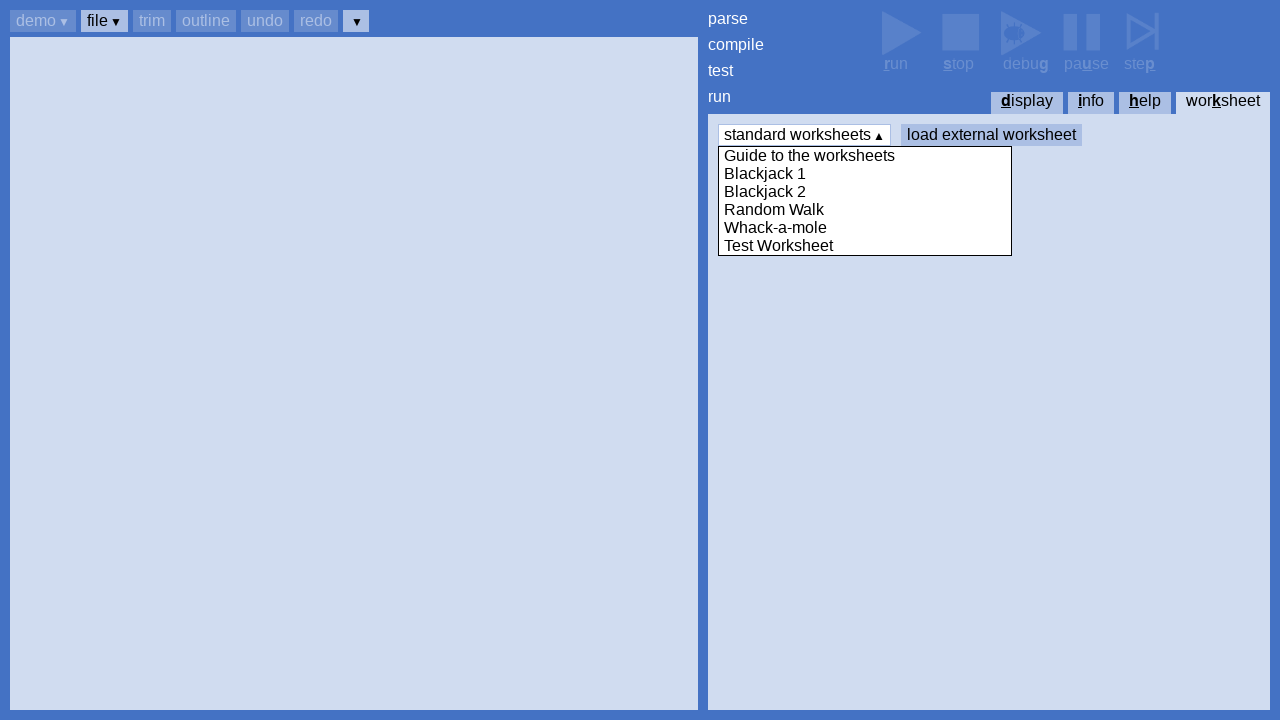

Pressed Shift+Tab to navigate back (2nd time)
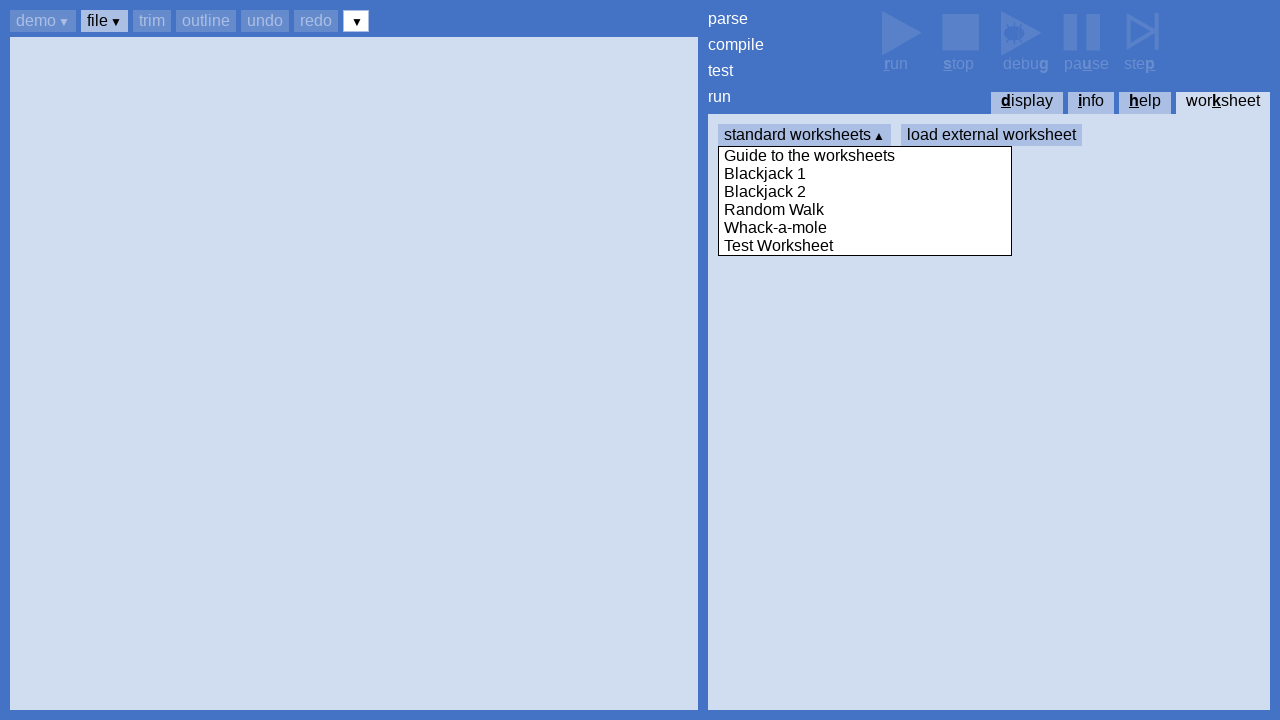

Pressed Shift+Tab to navigate back (3rd time)
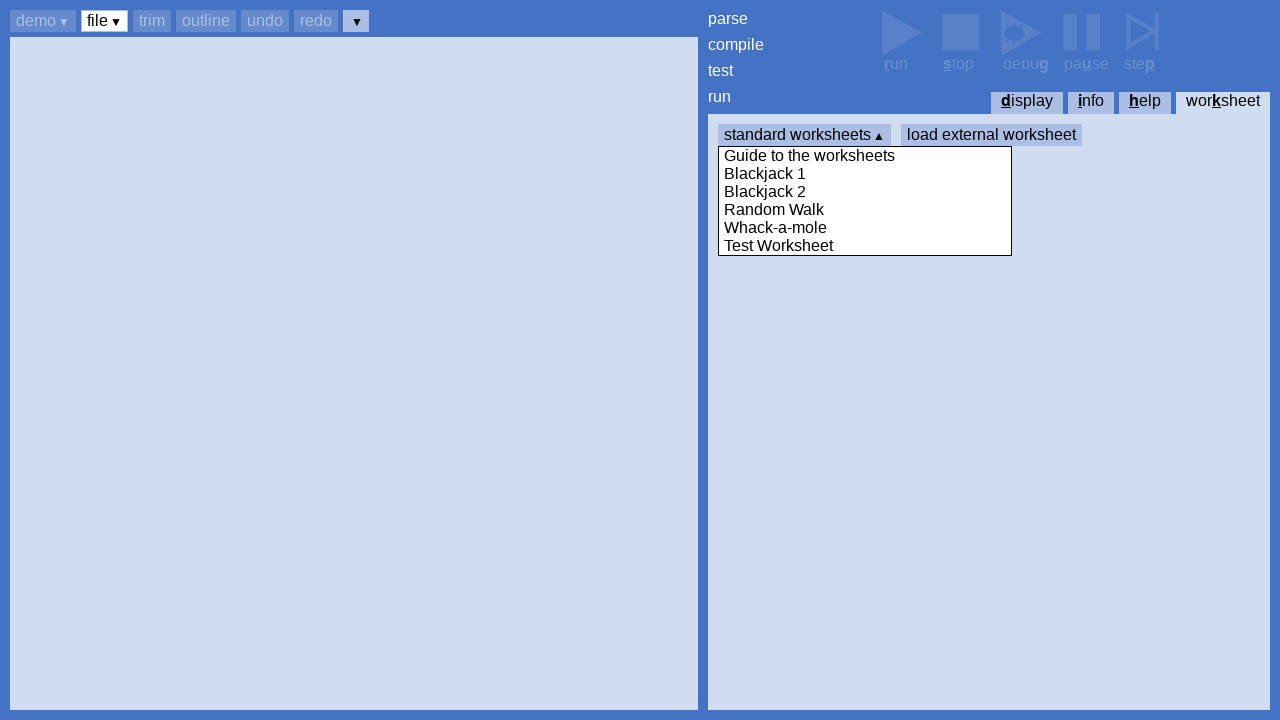

Pressed Enter to close worksheet menu by clicking another button
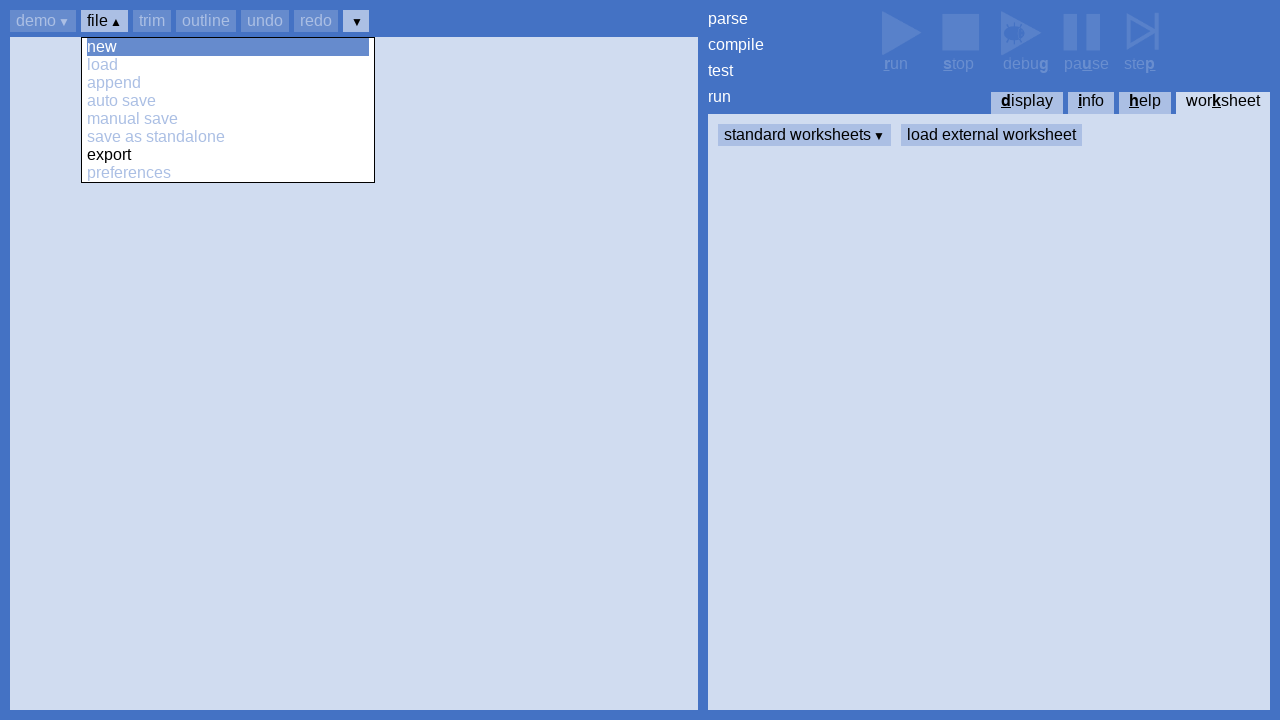

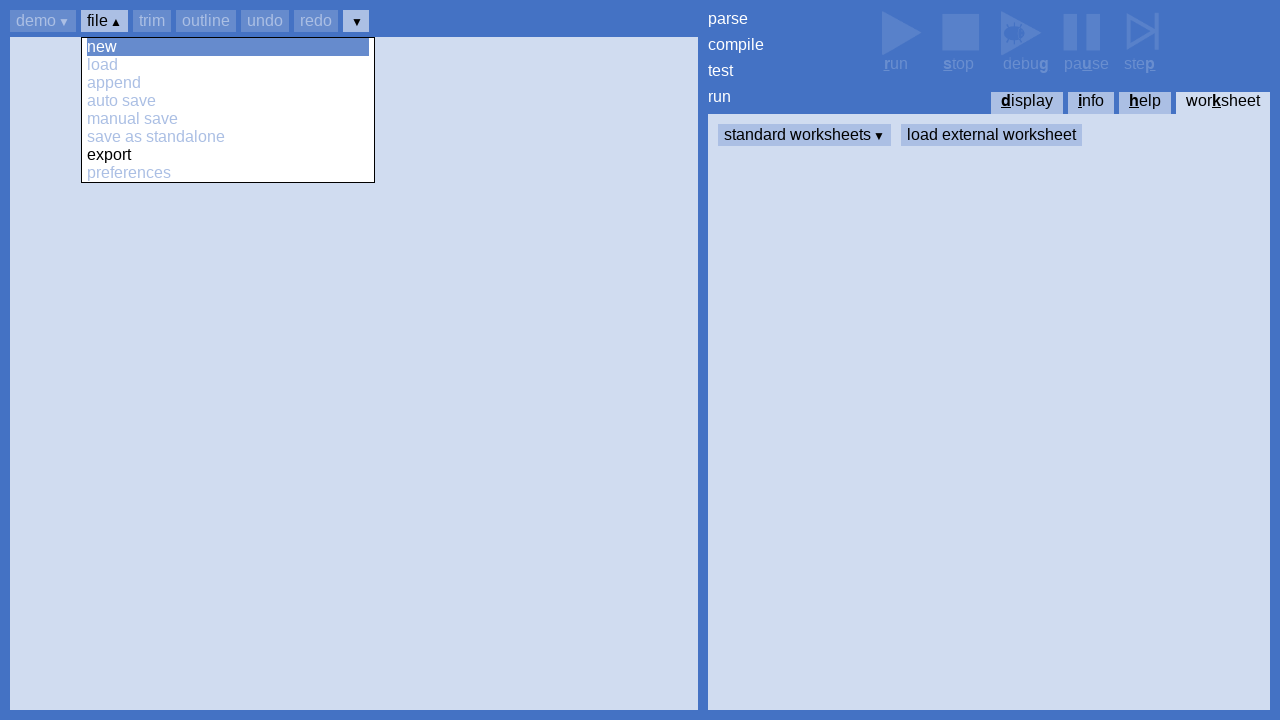